Tests modifying button attributes by removing the disabled attribute from a button

Starting URL: https://getbootstrap.com/docs/4.0/components/buttons/#disabled-state

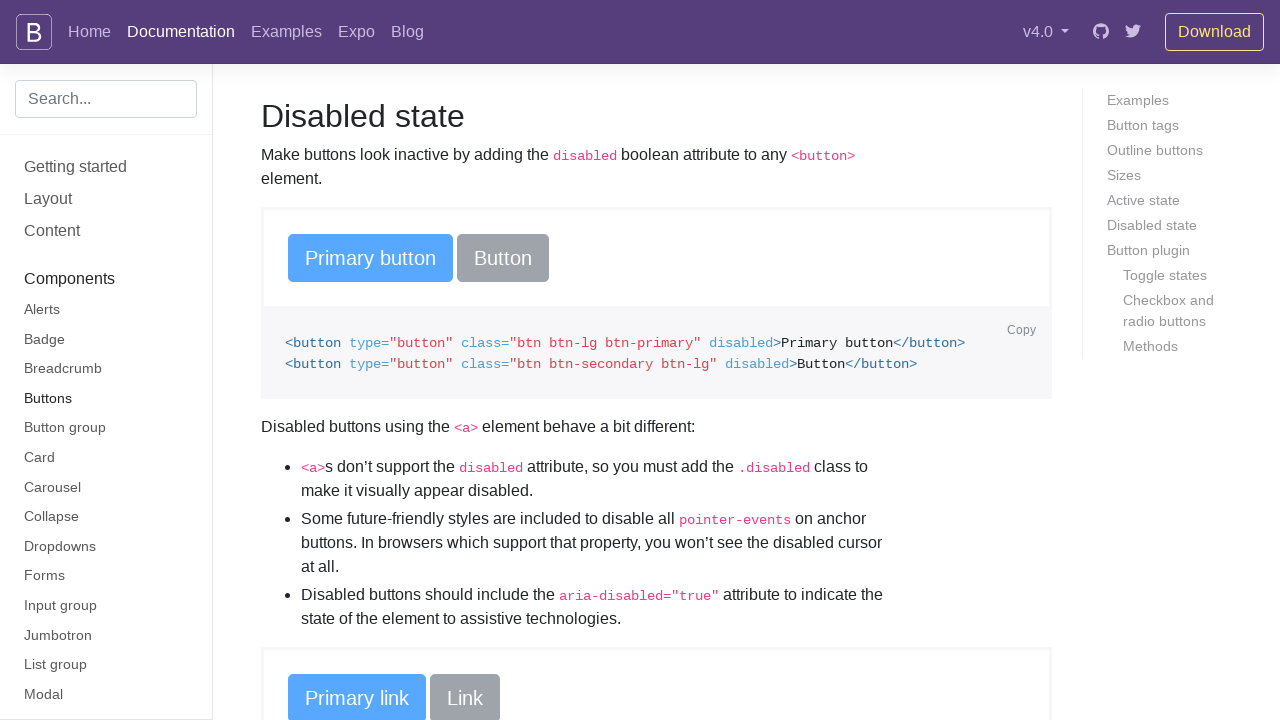

Waited for disabled buttons to load
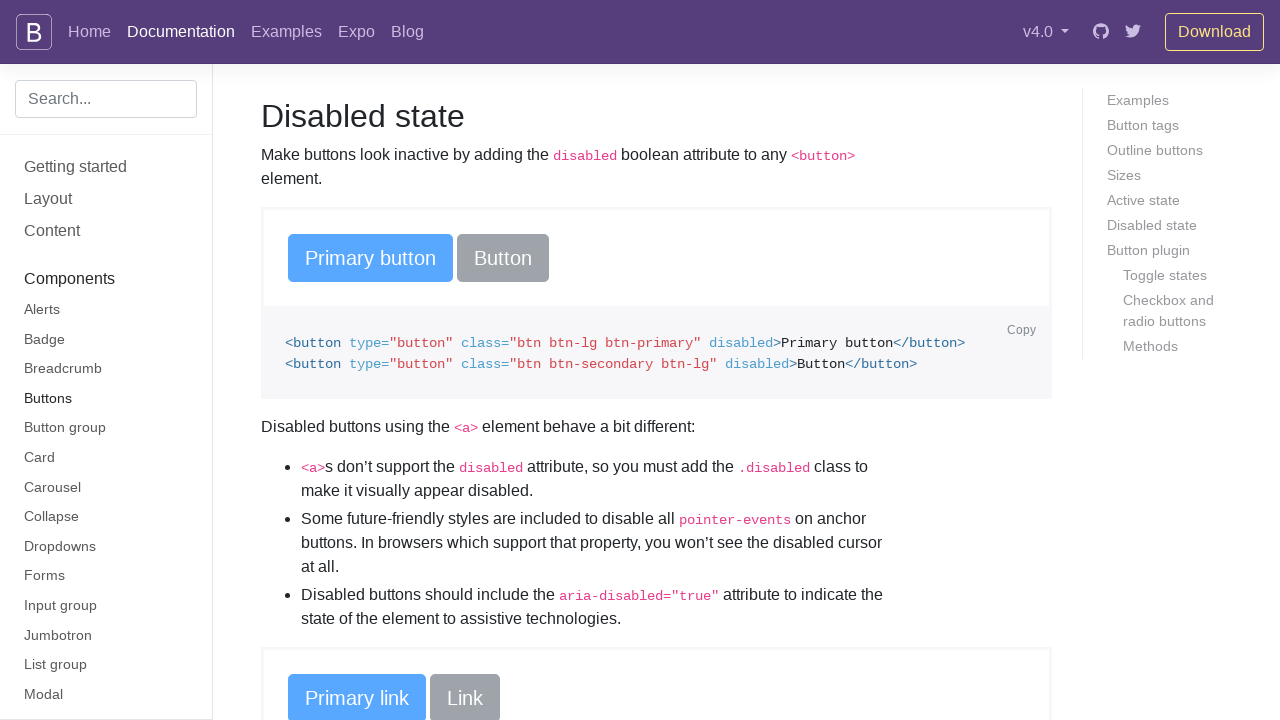

Removed disabled attribute from the third button using JavaScript
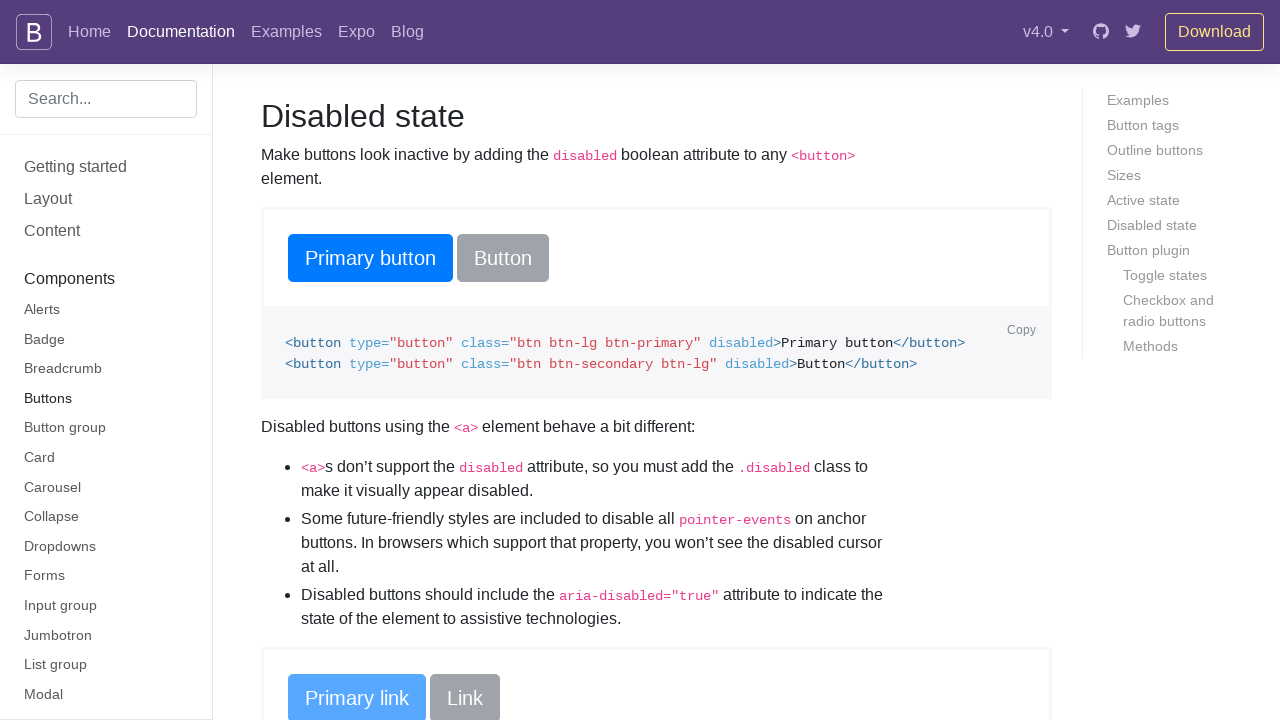

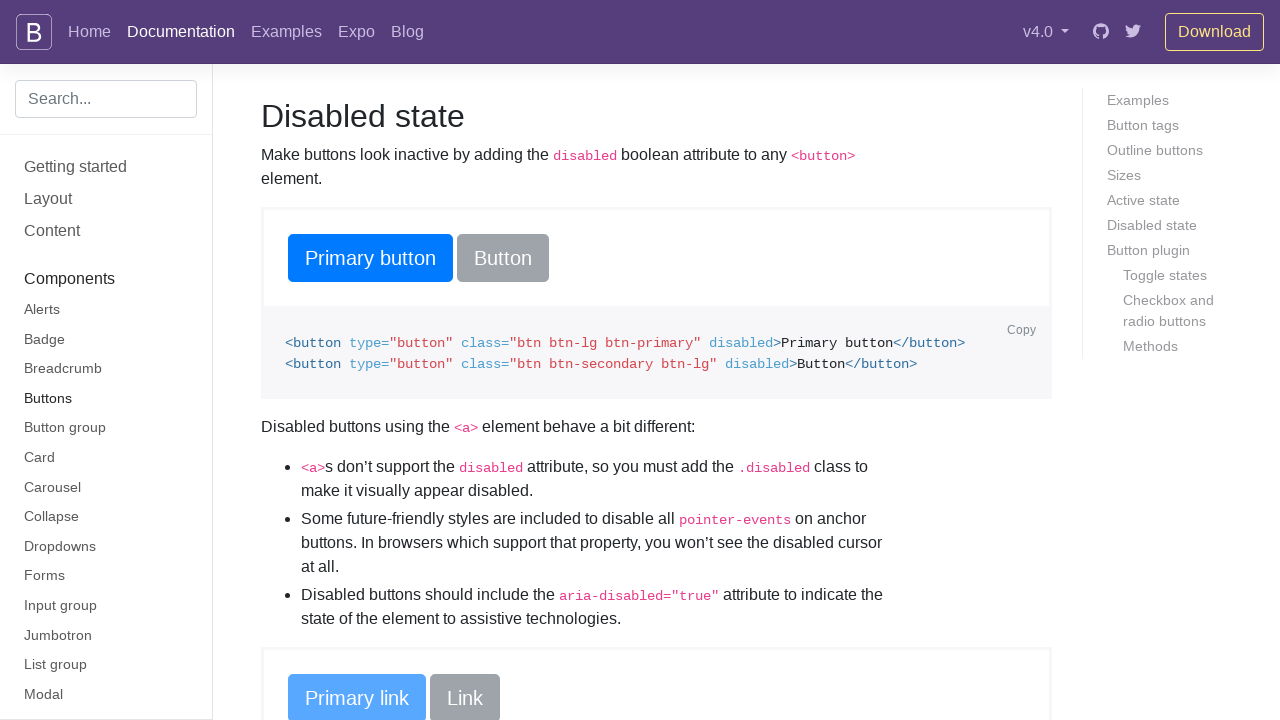